Tests multi-select dropdown functionality by selecting multiple options from a car selection dropdown

Starting URL: http://omayo.blogspot.com/

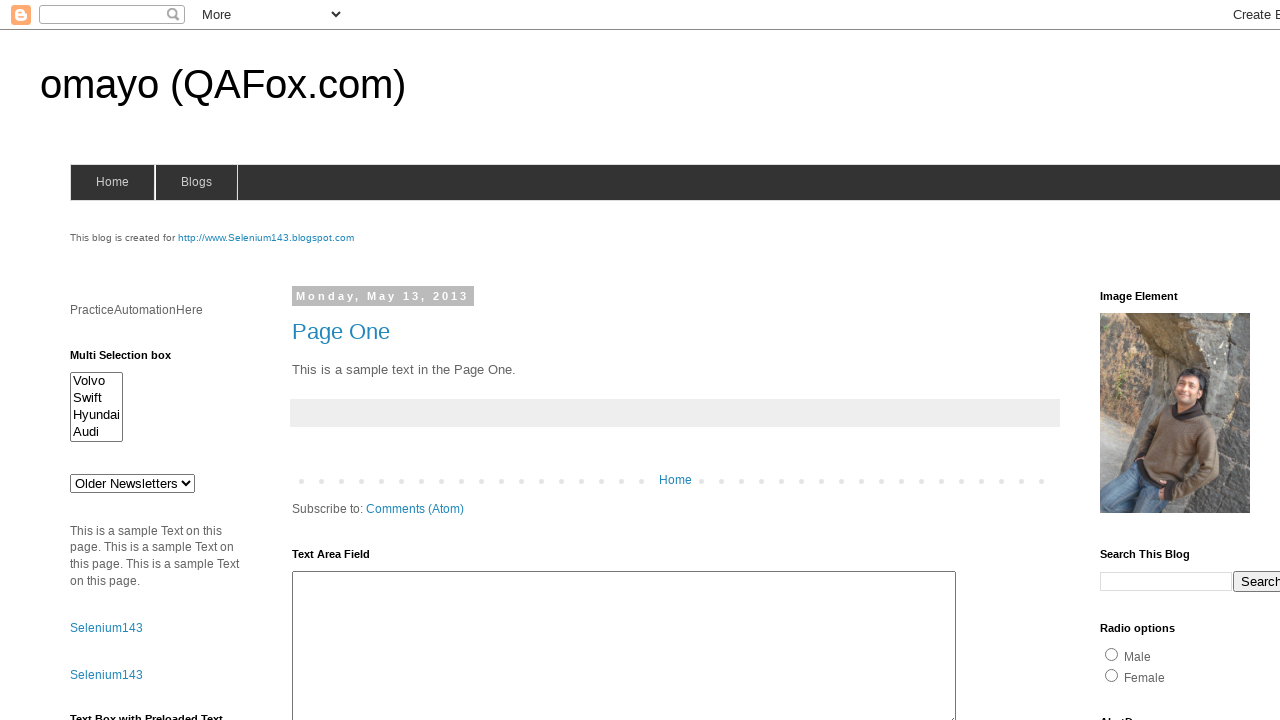

Located multi-select dropdown element with id 'multiselect1'
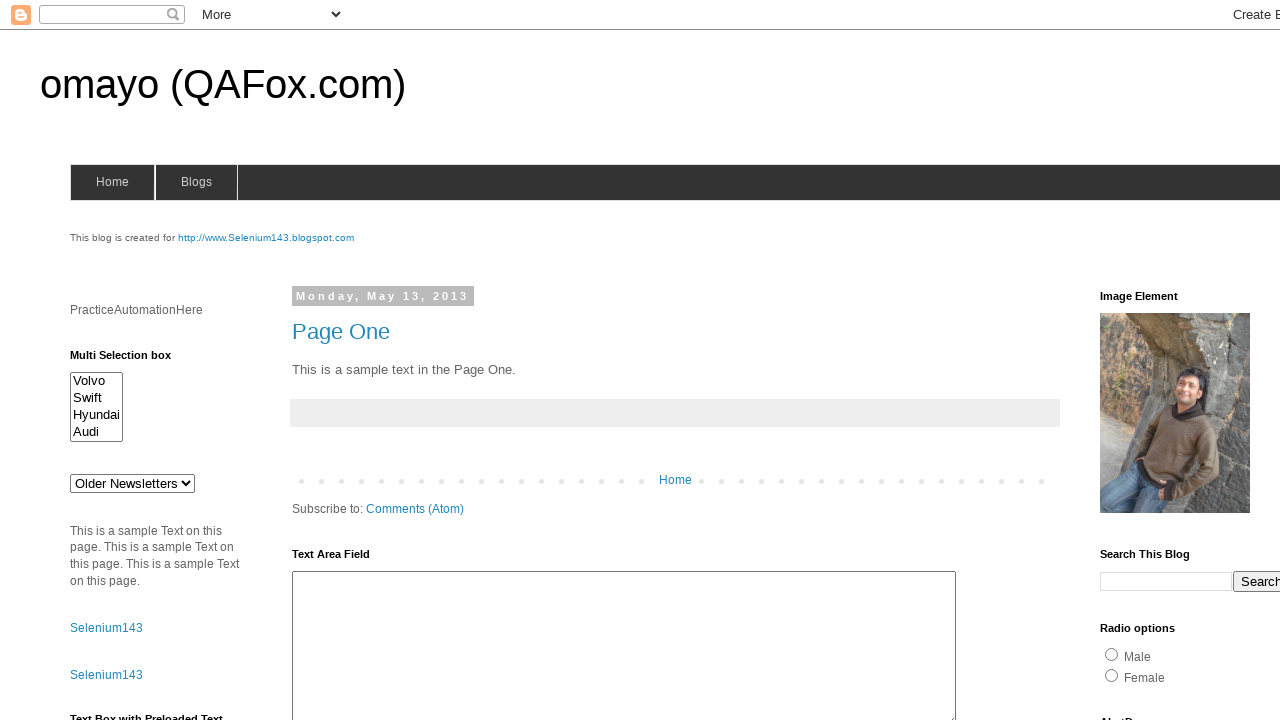

Selected first option (index 0) from multi-select dropdown on #multiselect1
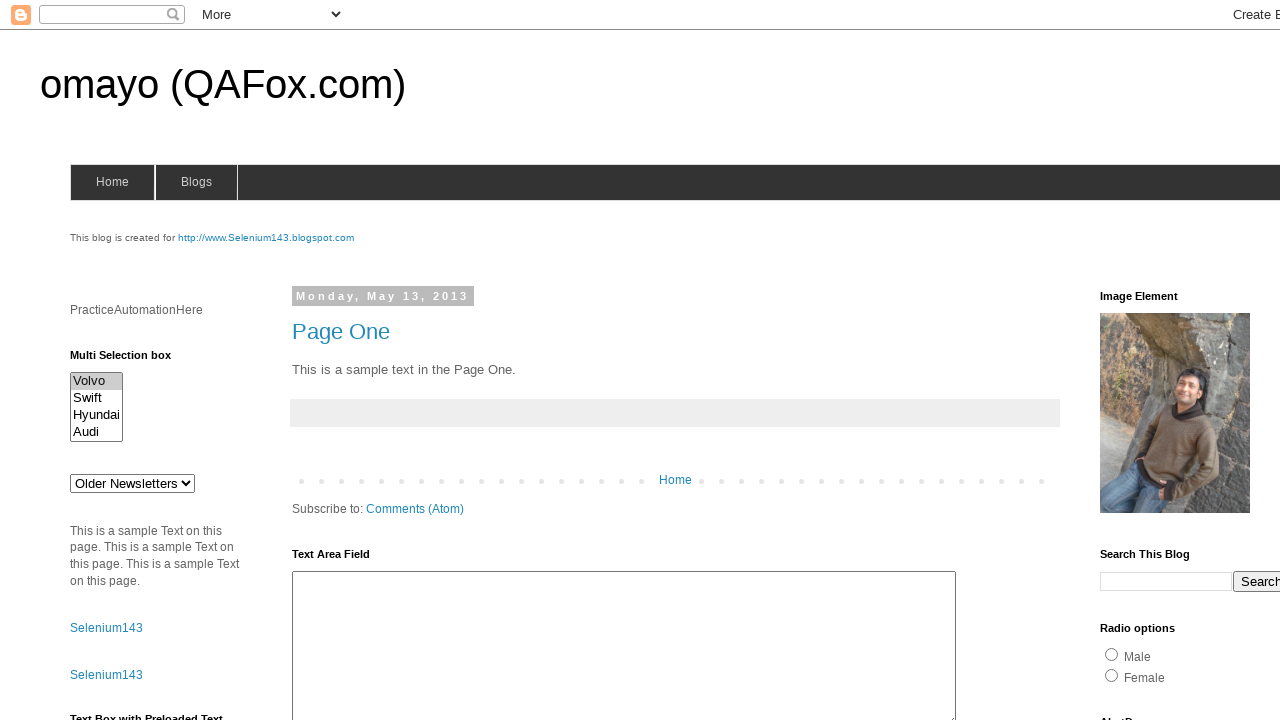

Selected fourth option (index 3) from multi-select dropdown on #multiselect1
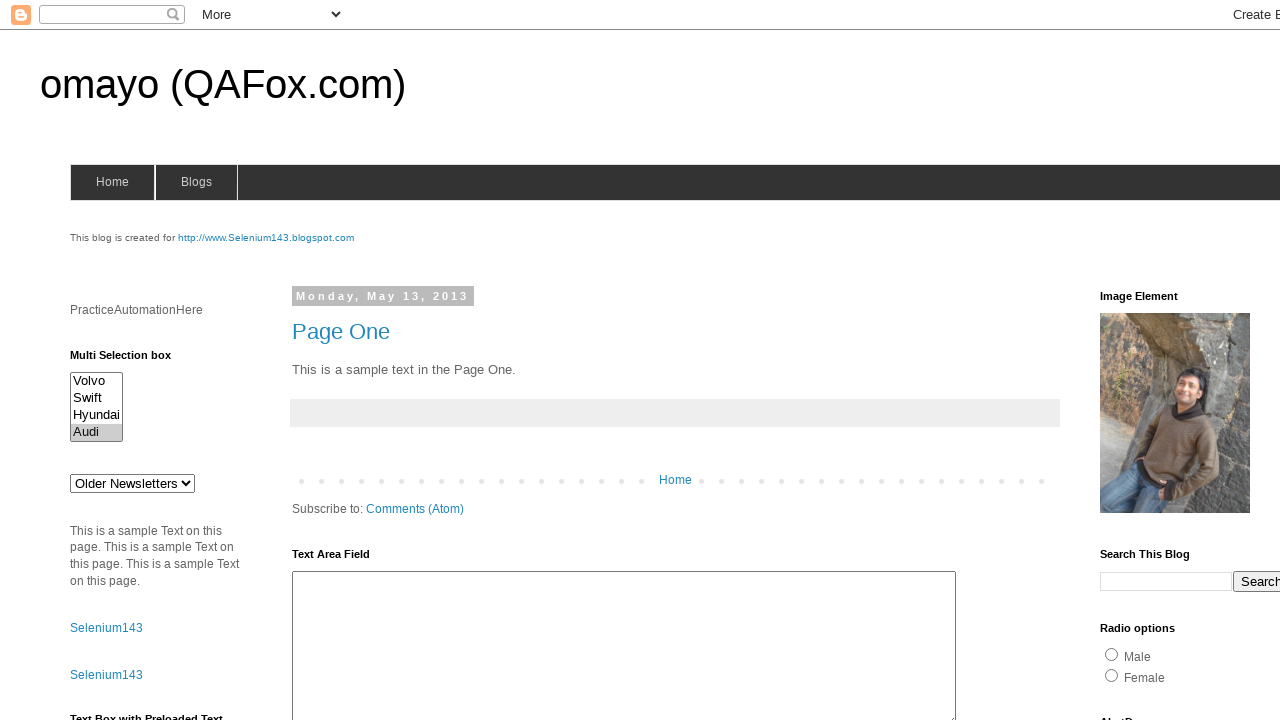

Selected second option (index 1) from multi-select dropdown on #multiselect1
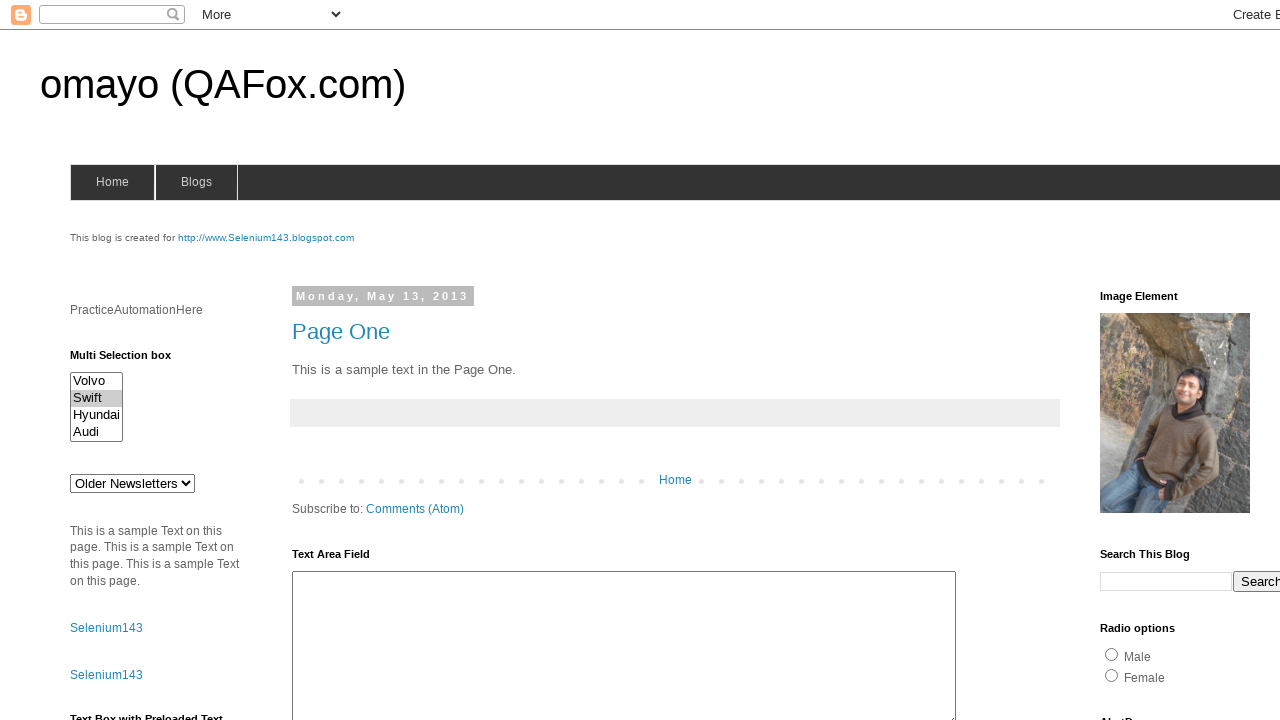

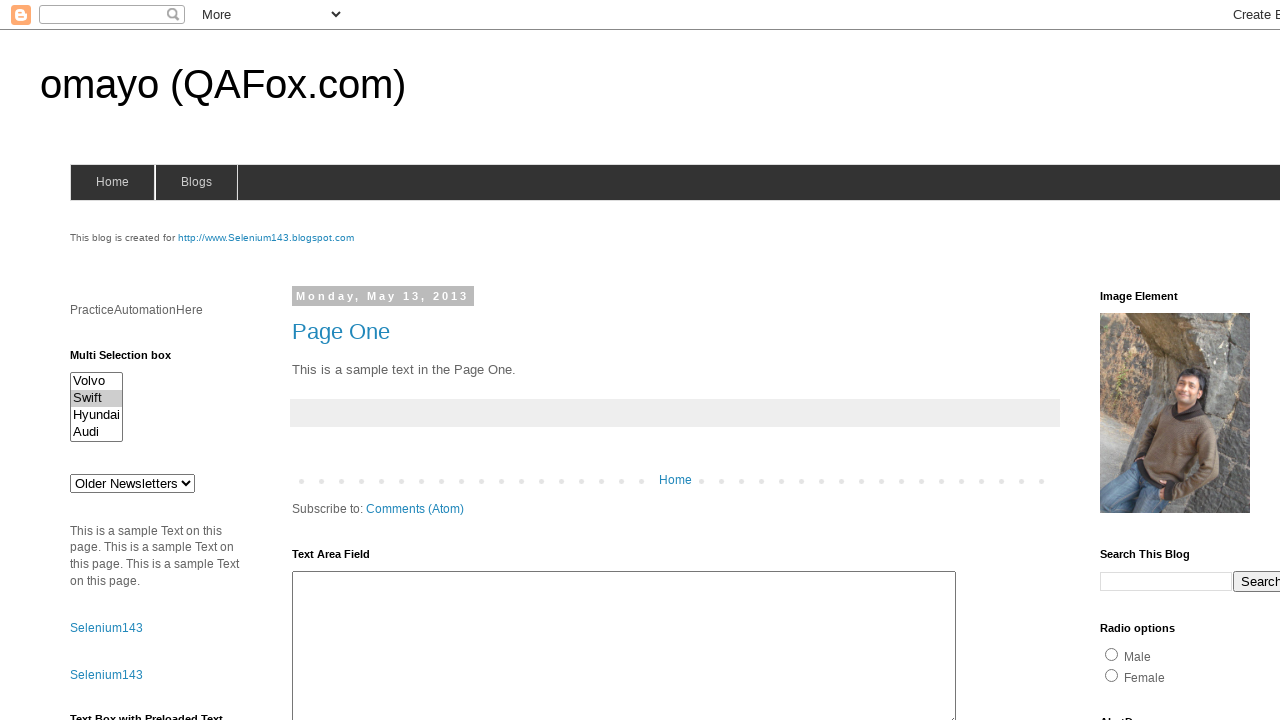